Tests a registration form by filling in first name, last name, and email fields, then submitting the form and verifying successful registration message

Starting URL: http://suninjuly.github.io/registration1.html

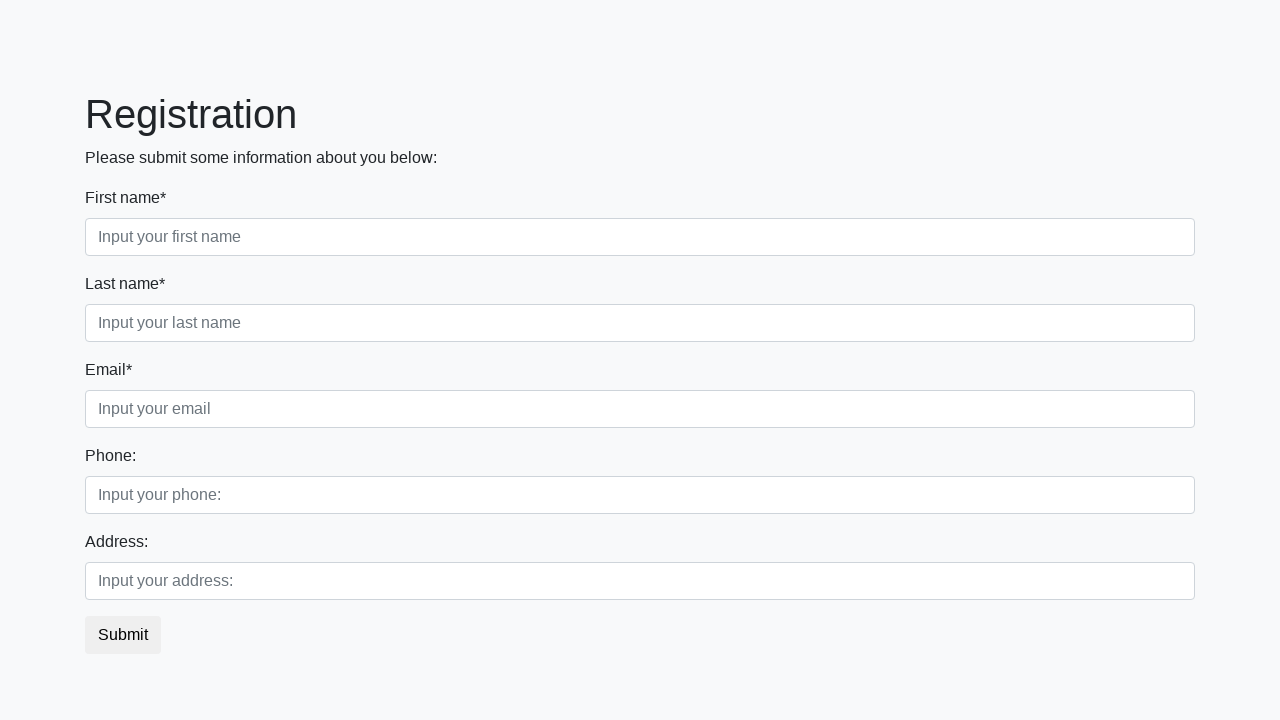

Filled first name field with 'First_name' on input[placeholder='Input your first name']
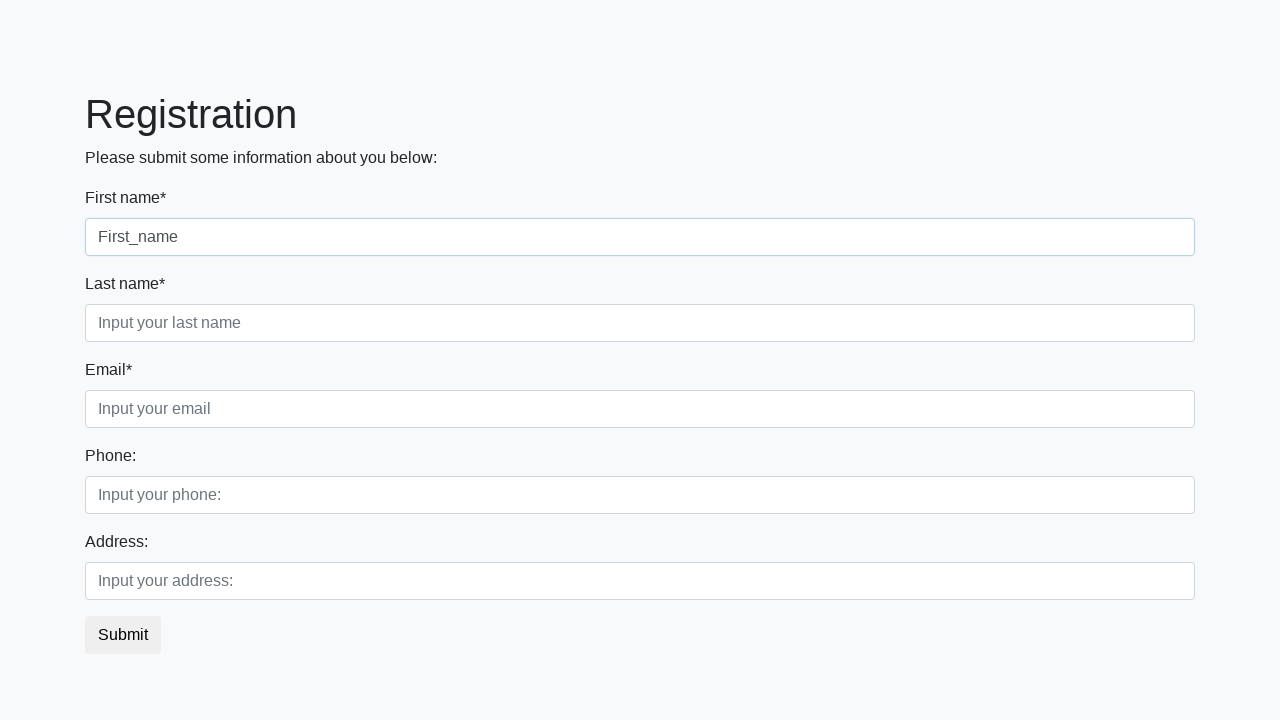

Filled last name field with 'LastName' on input[placeholder='Input your last name']
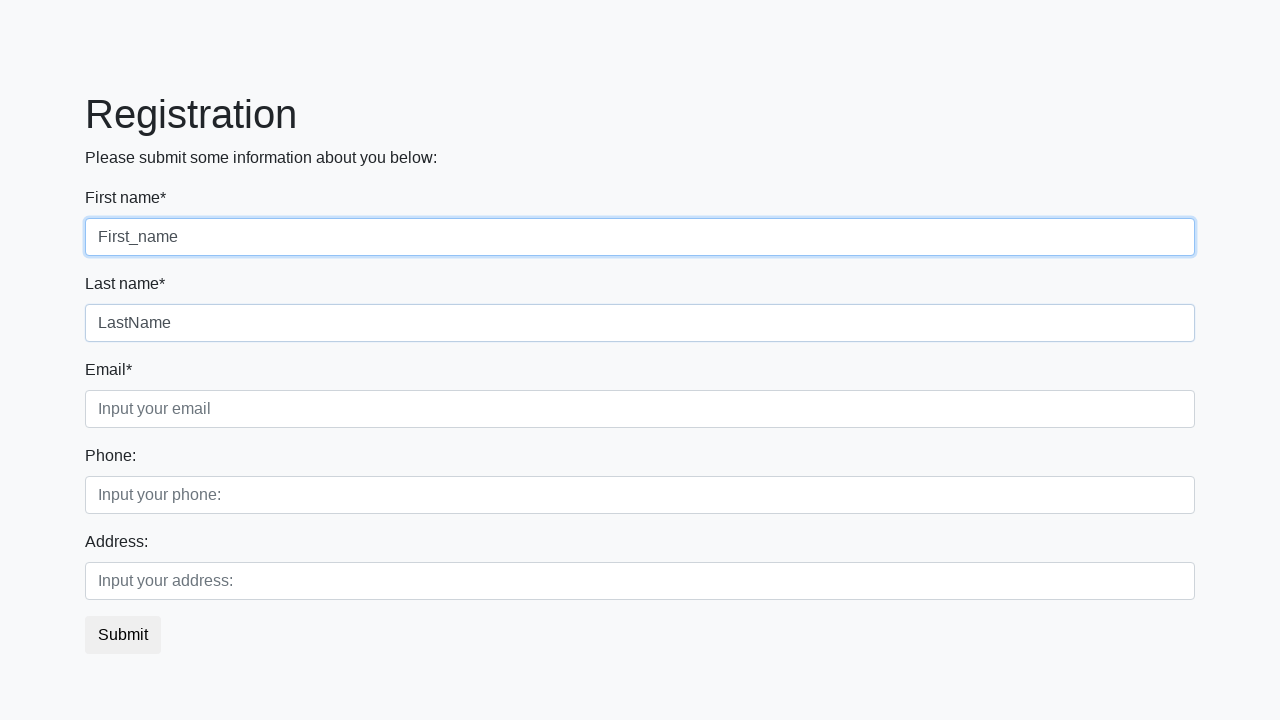

Filled email field with 'test@test.com' on input[placeholder='Input your email']
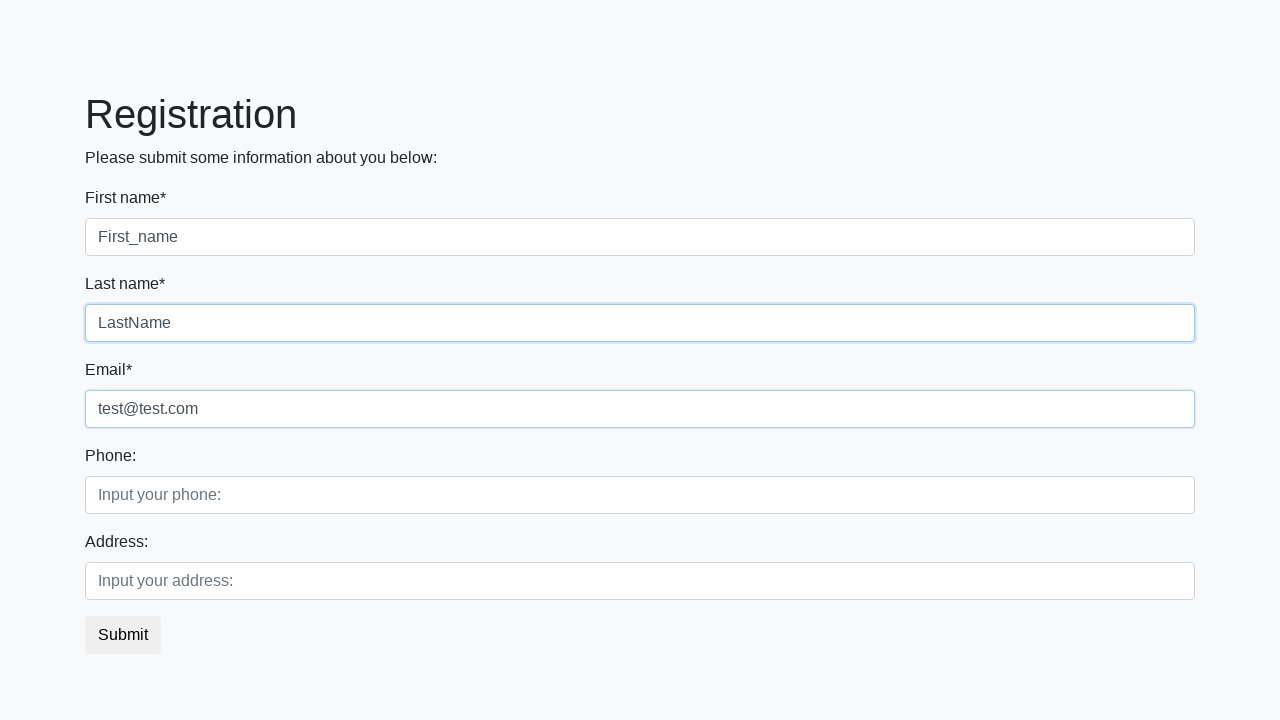

Clicked submit button to register at (123, 635) on button.btn
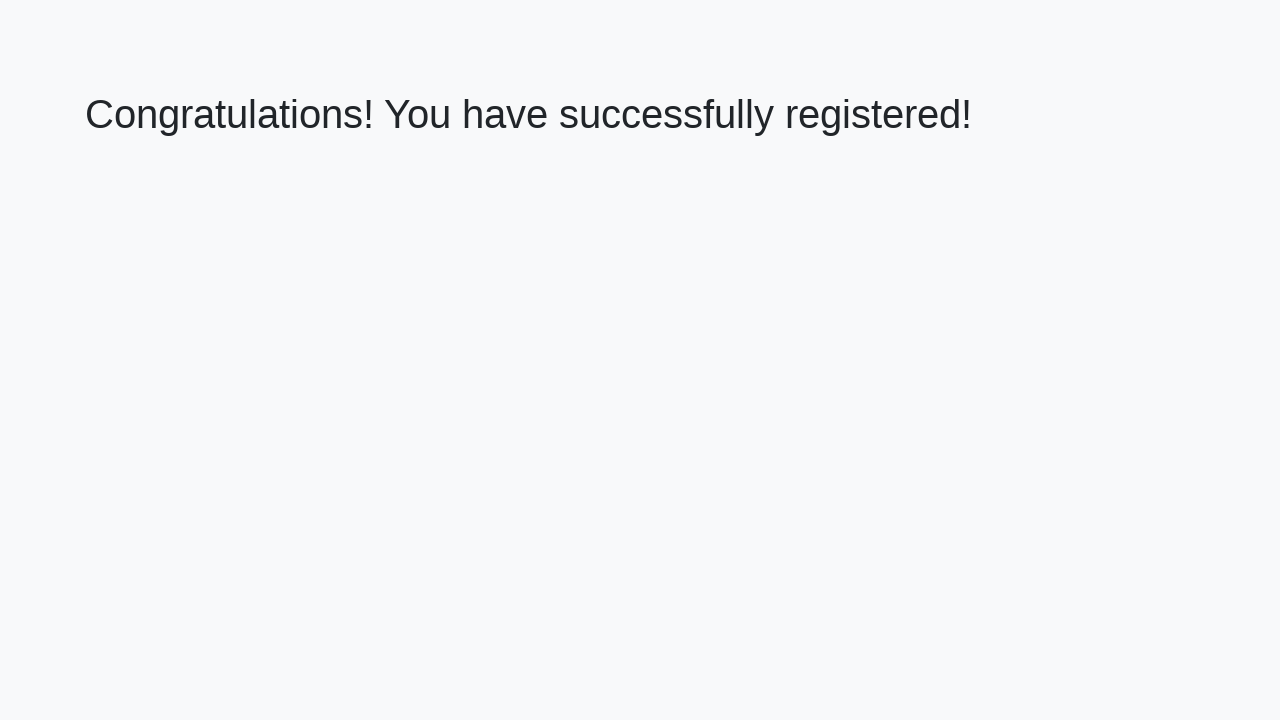

Success message element loaded
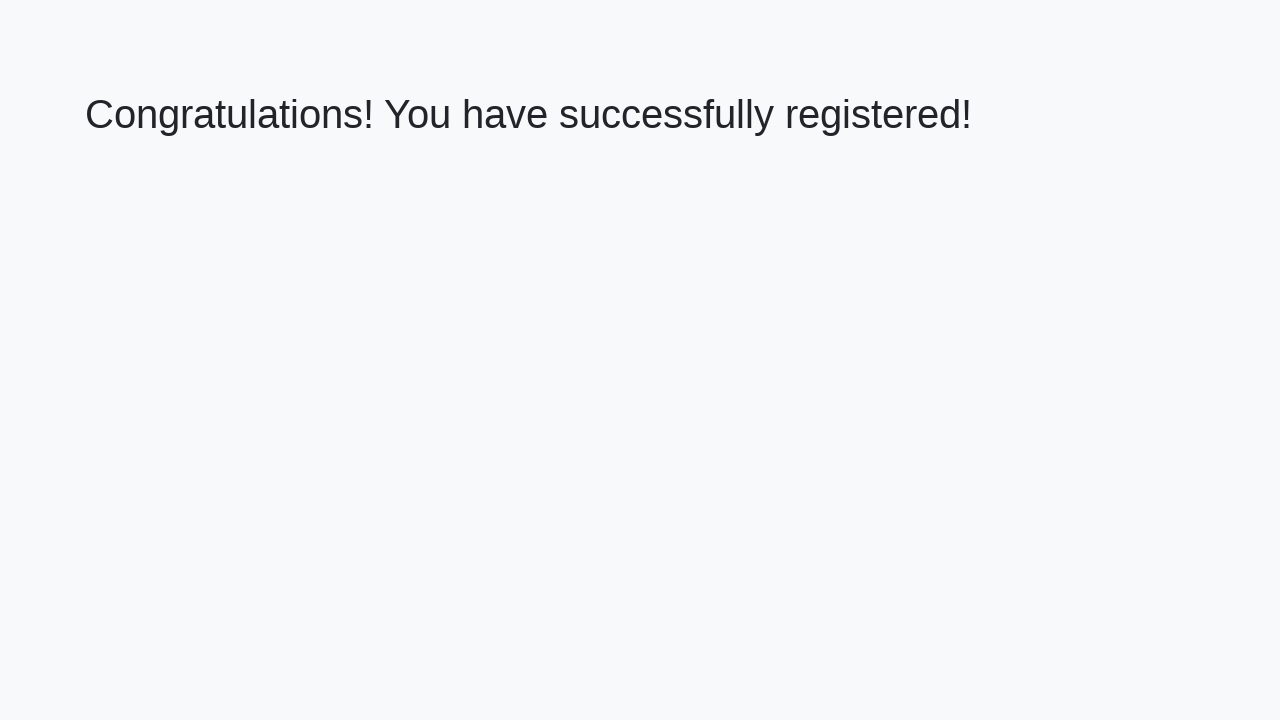

Retrieved success message text: 'Congratulations! You have successfully registered!'
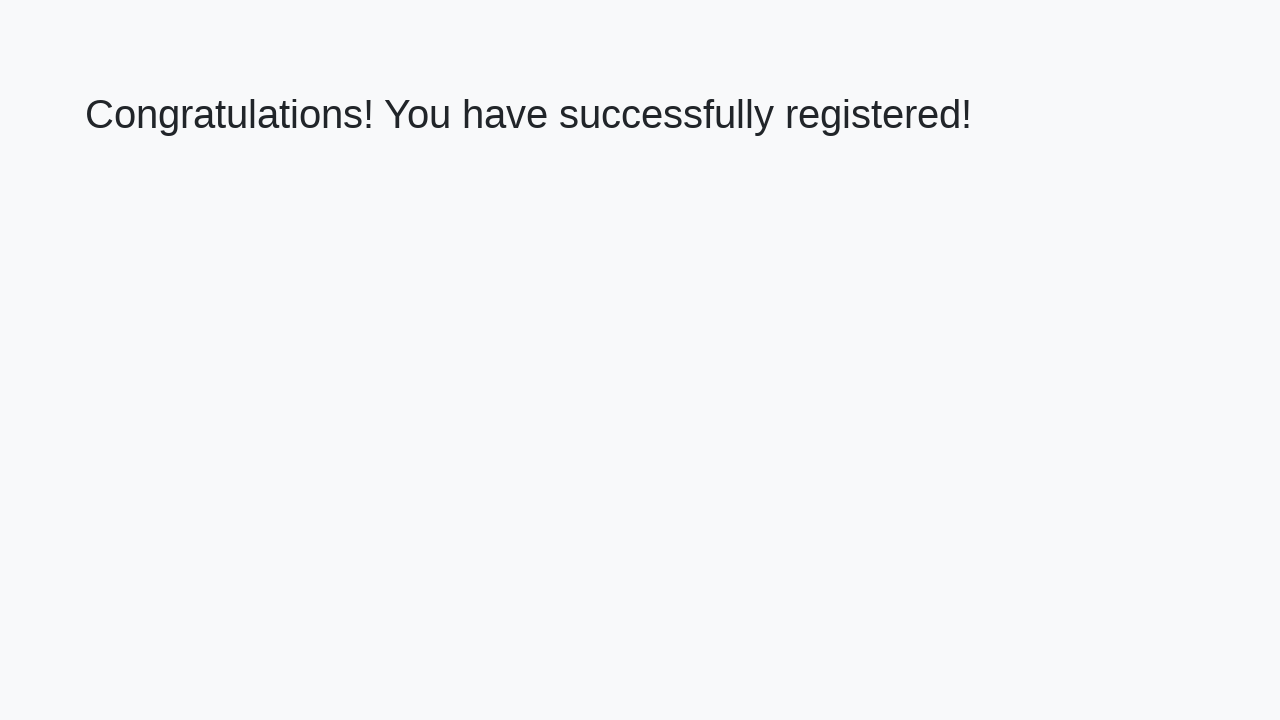

Verified registration success message is correct
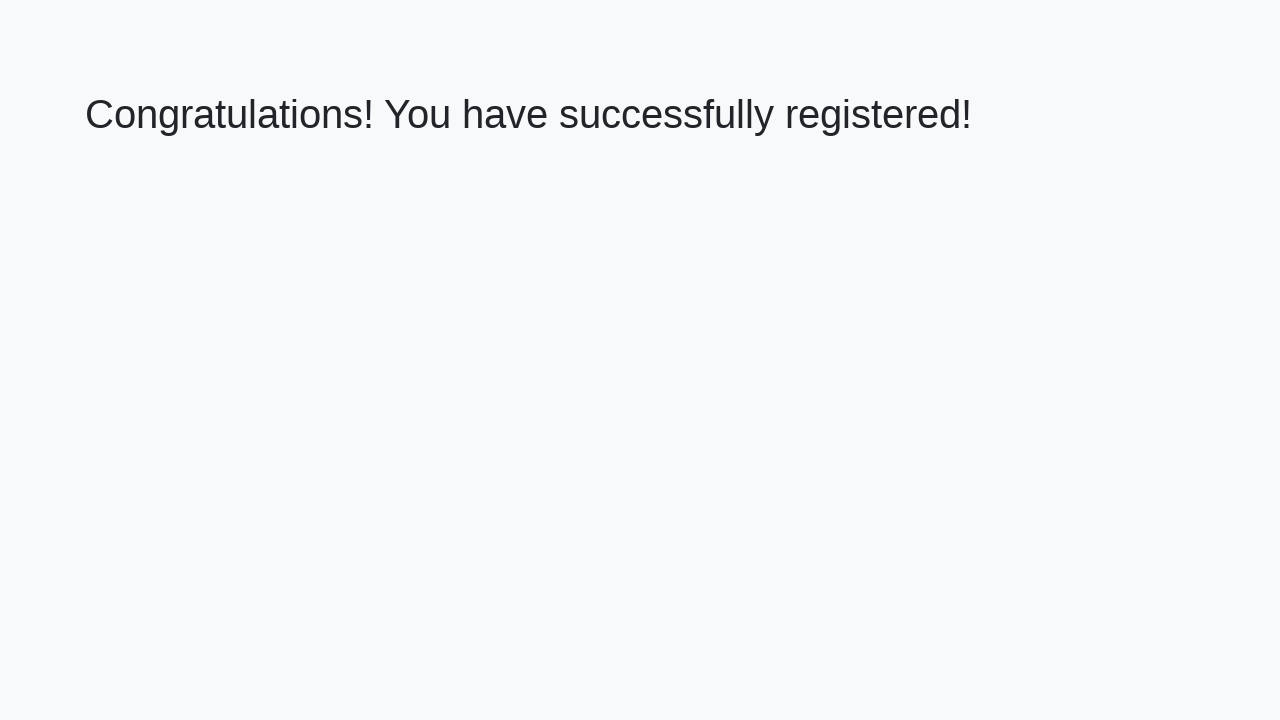

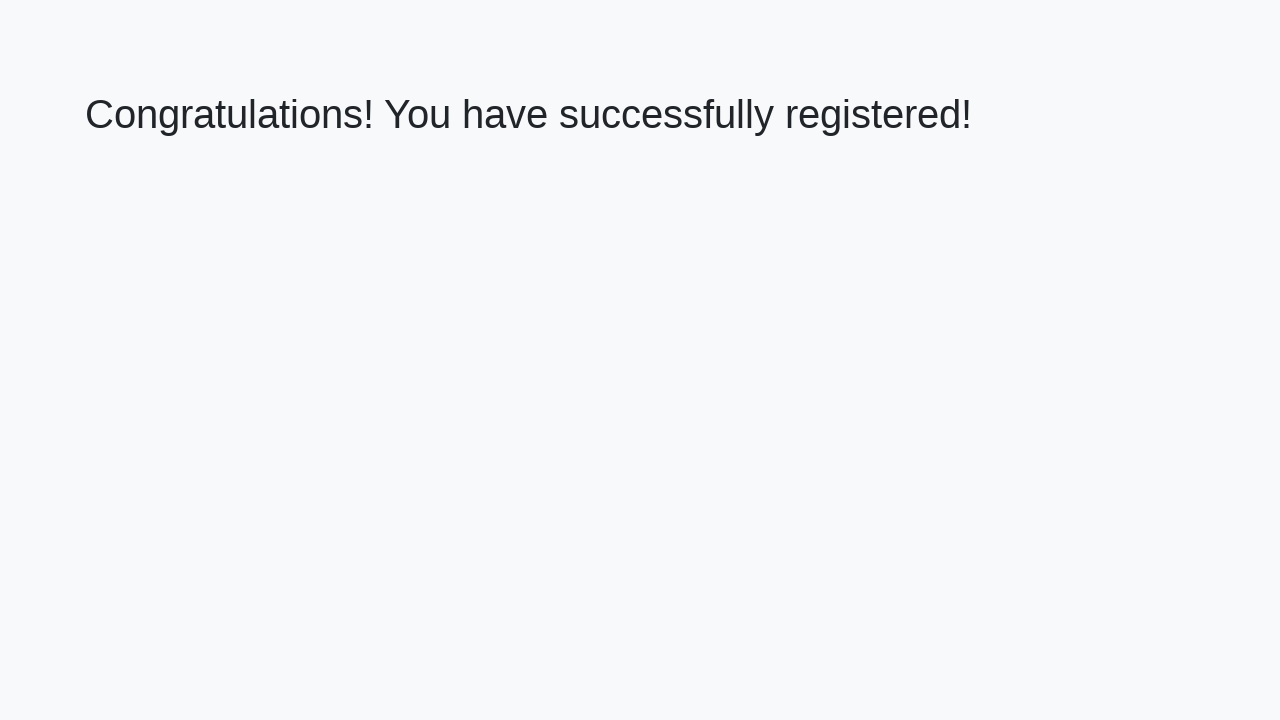